Tests disappearing elements page by refreshing until 5 list items appear

Starting URL: https://the-internet.herokuapp.com/

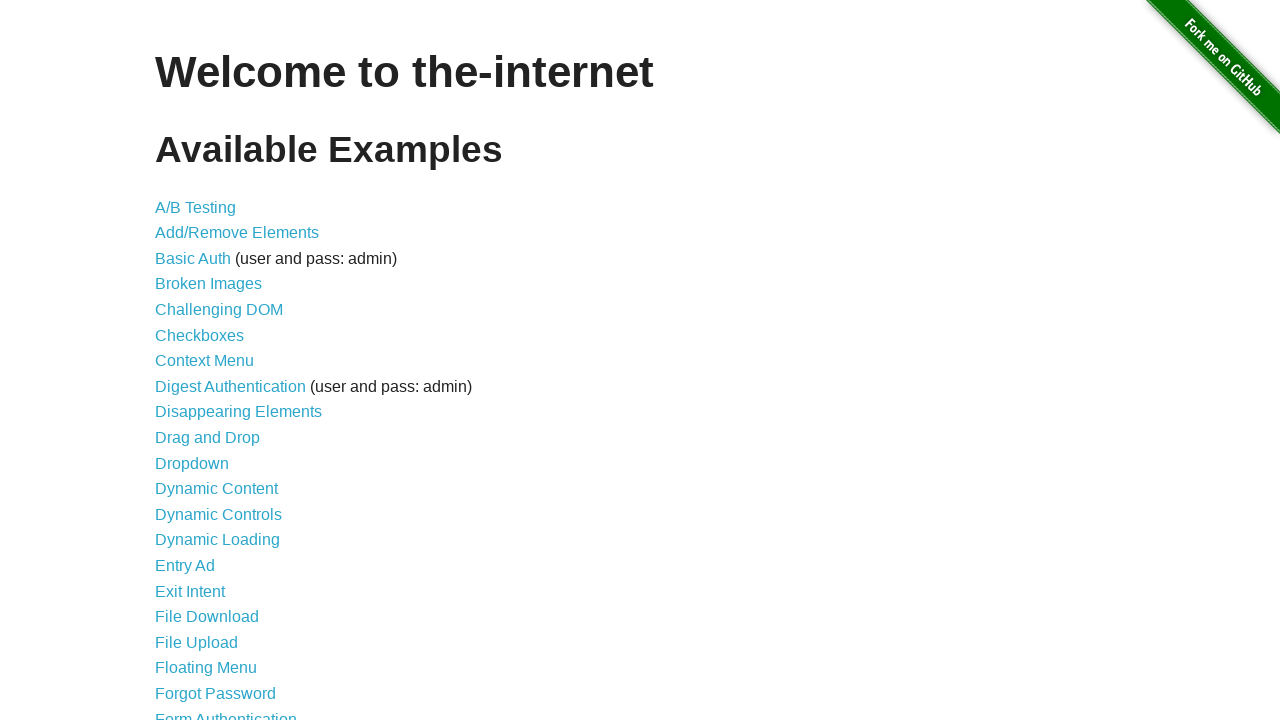

Clicked on disappearing elements link at (238, 412) on xpath=//a[@href='/disappearing_elements']
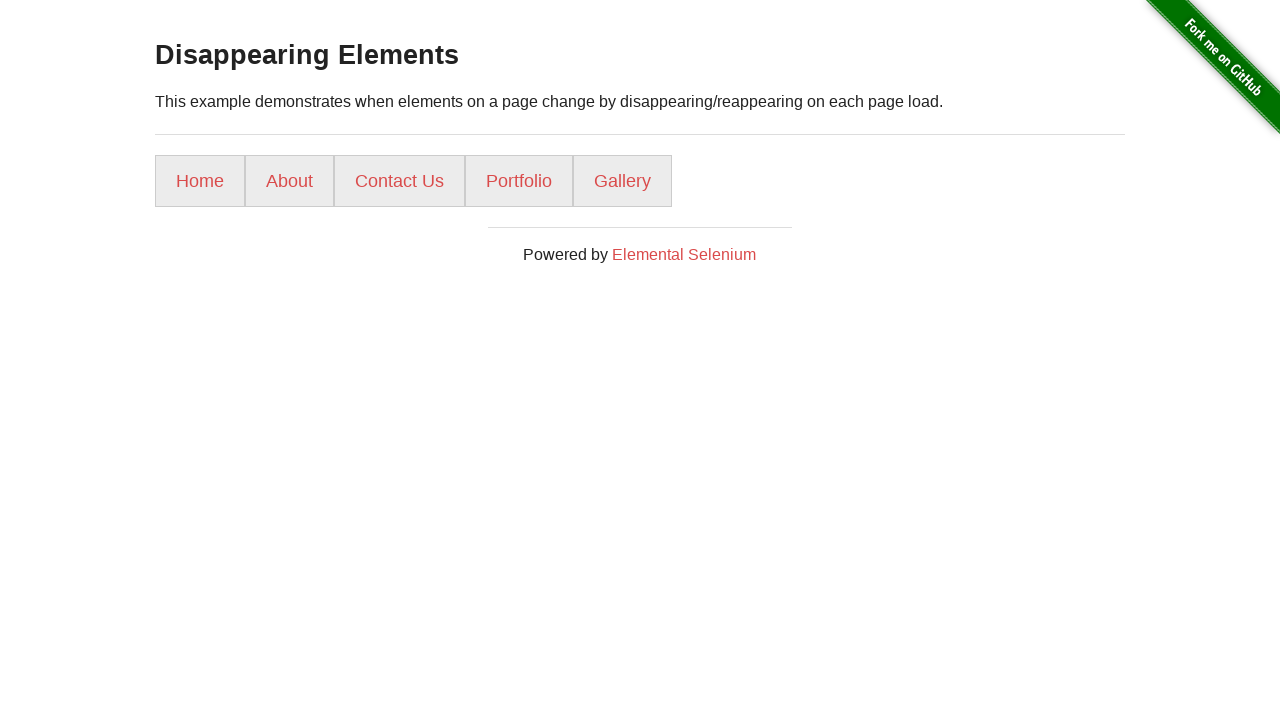

List items loaded
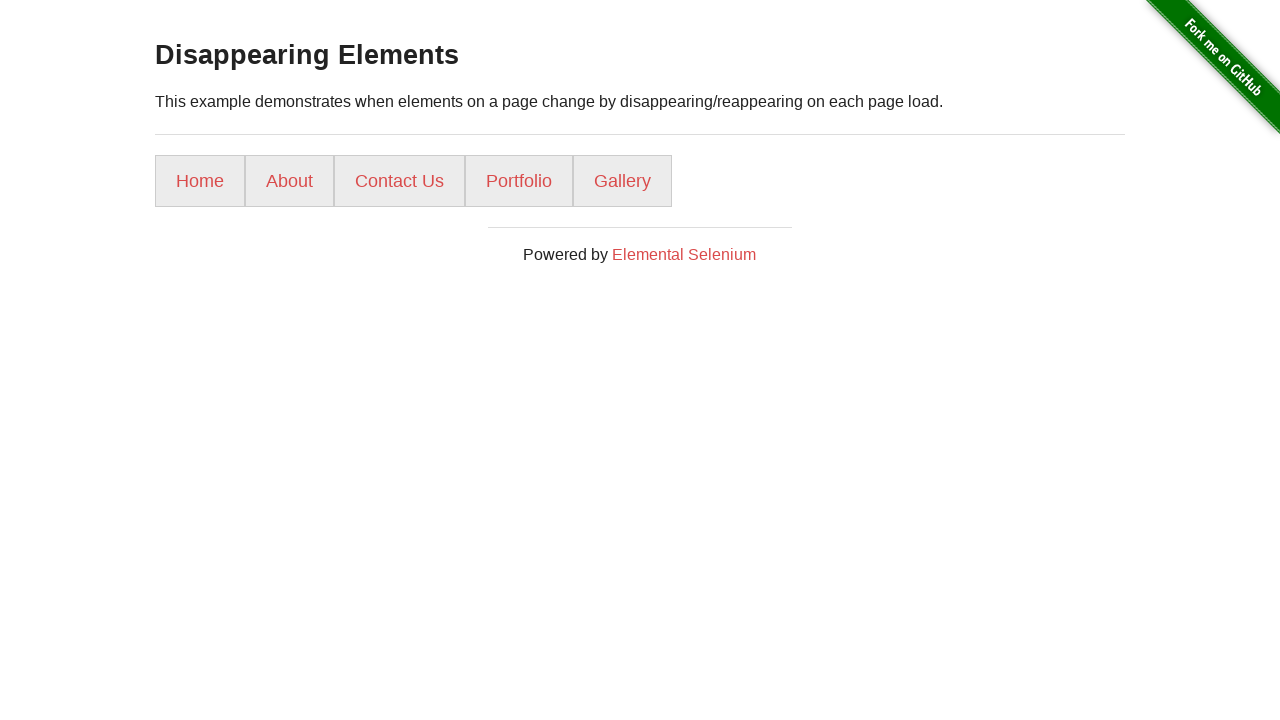

Counted 5 list items (attempt 1)
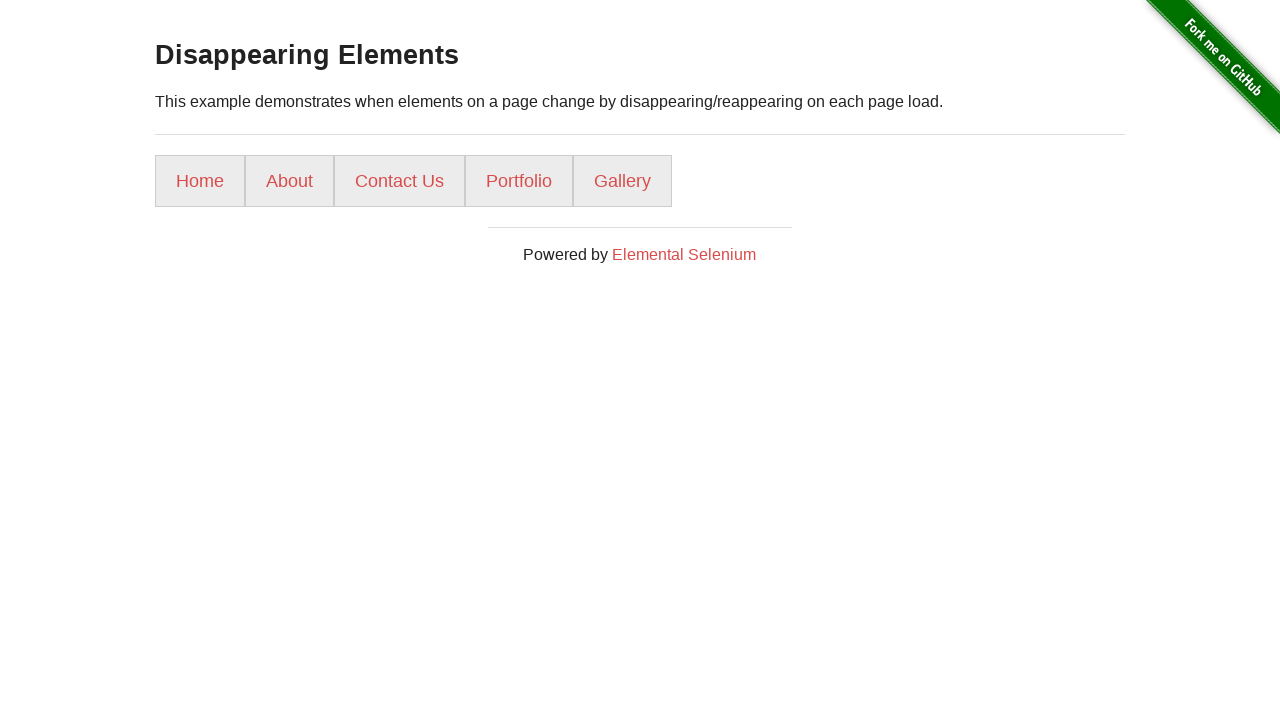

Verified that exactly 5 list items are present
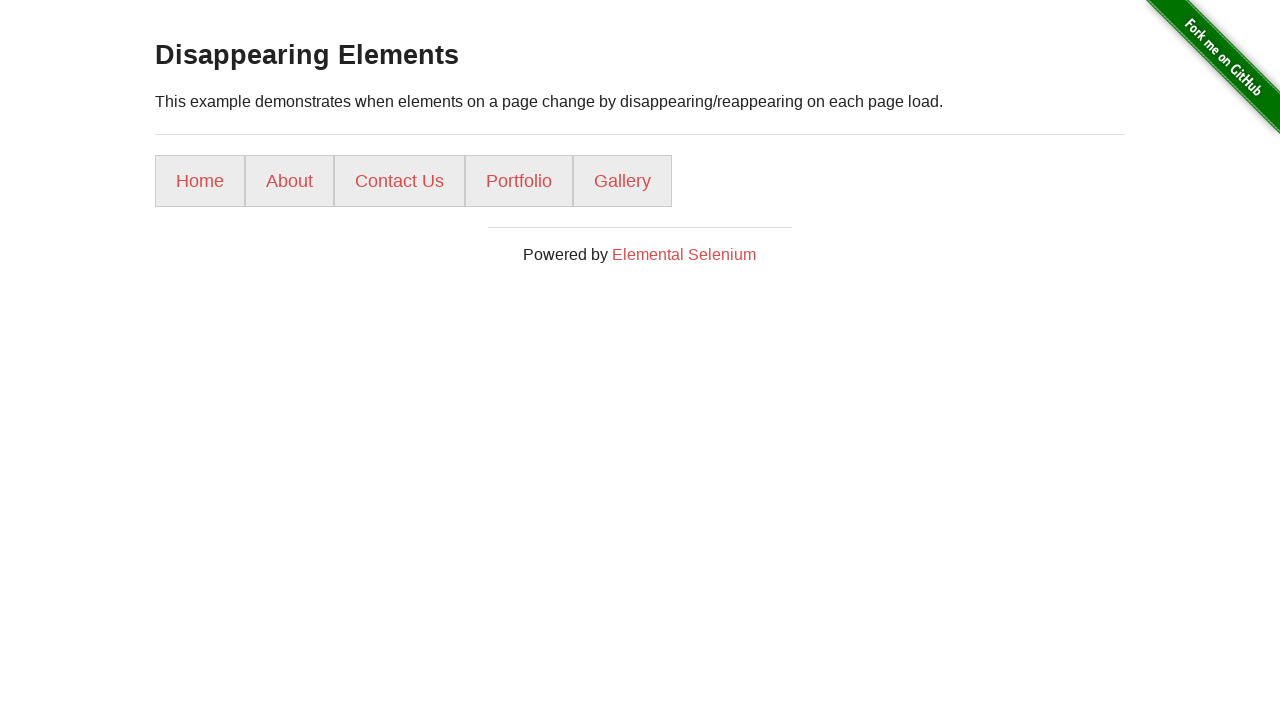

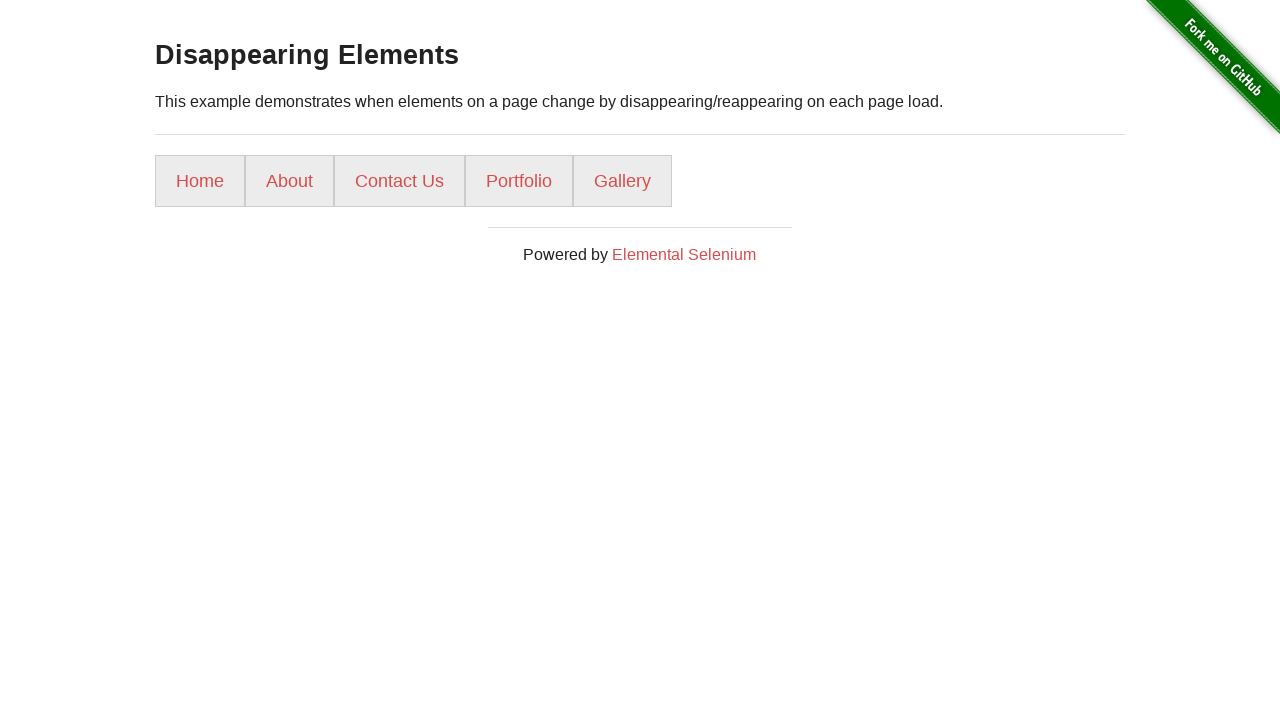